Navigates to a blog page and sets the browser window to fullscreen mode

Starting URL: http://omayo.blogspot.com/

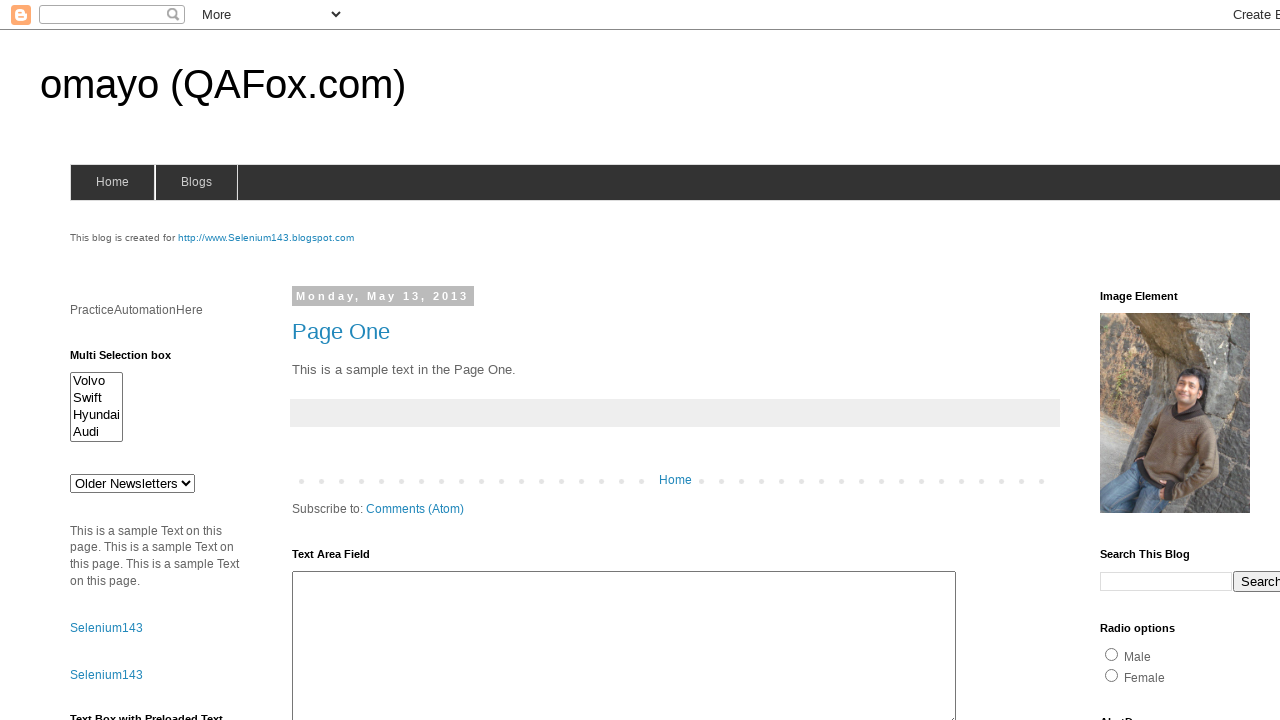

Navigated to blog page at http://omayo.blogspot.com/
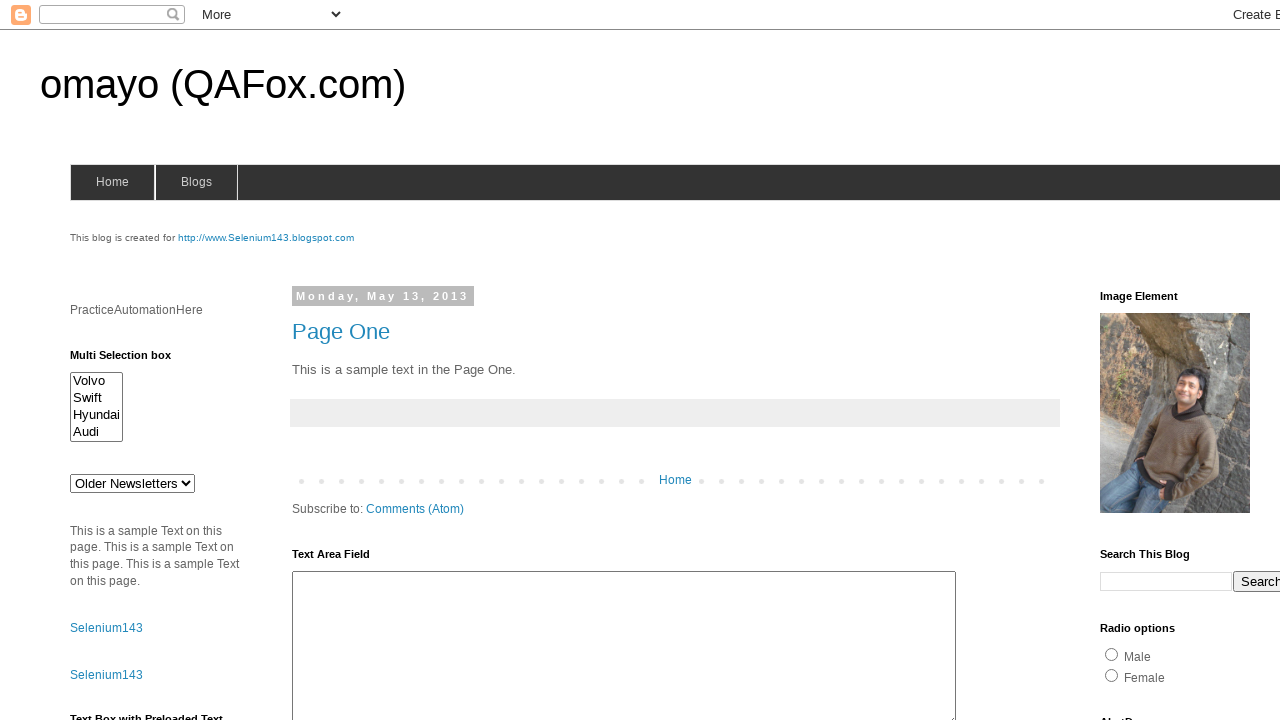

Requested fullscreen mode via JavaScript
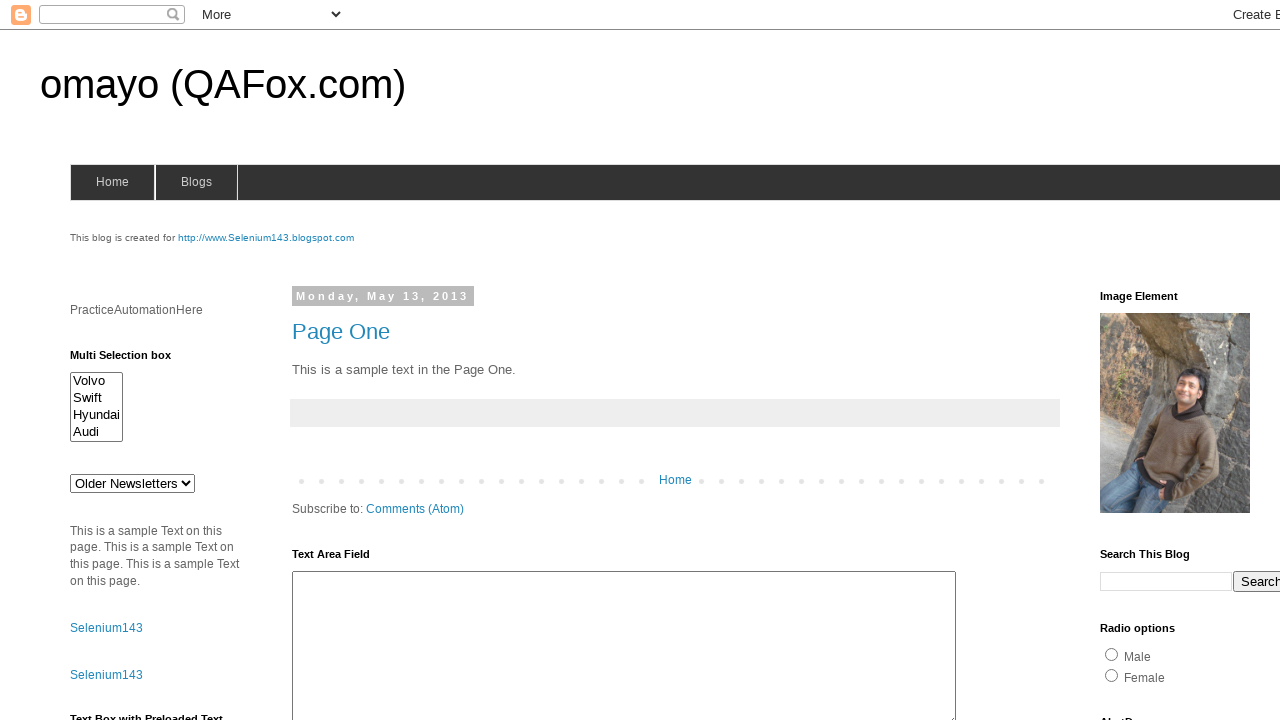

Waited 5 seconds to observe fullscreen effect
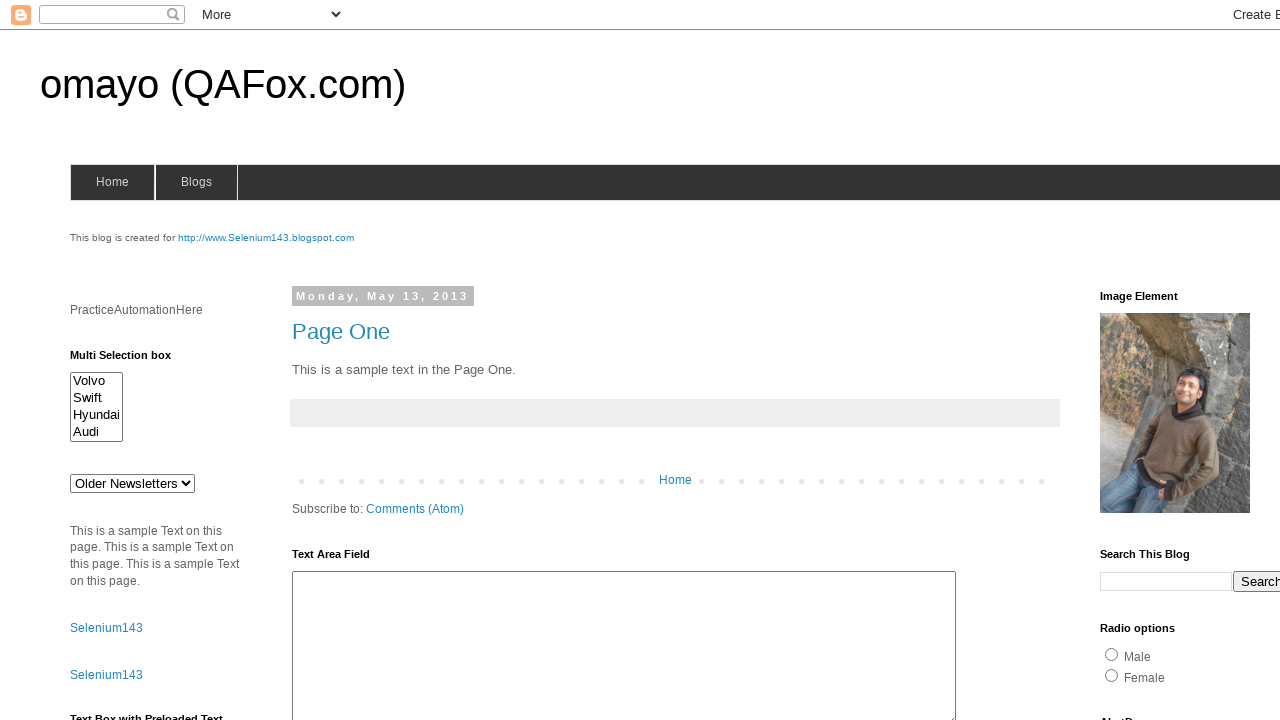

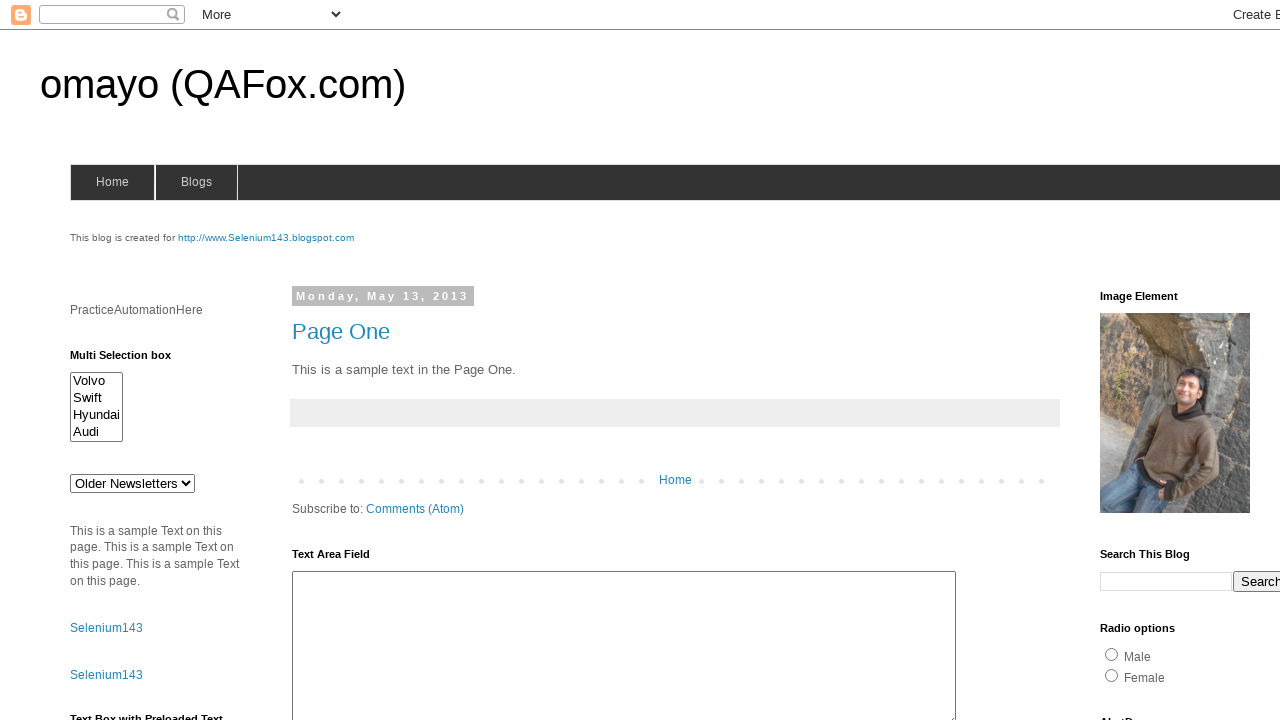